Tests drag and drop functionality by dragging an element and dropping it onto a target element on a jQuery UI demo page

Starting URL: http://jqueryui.com/resources/demos/droppable/default.html

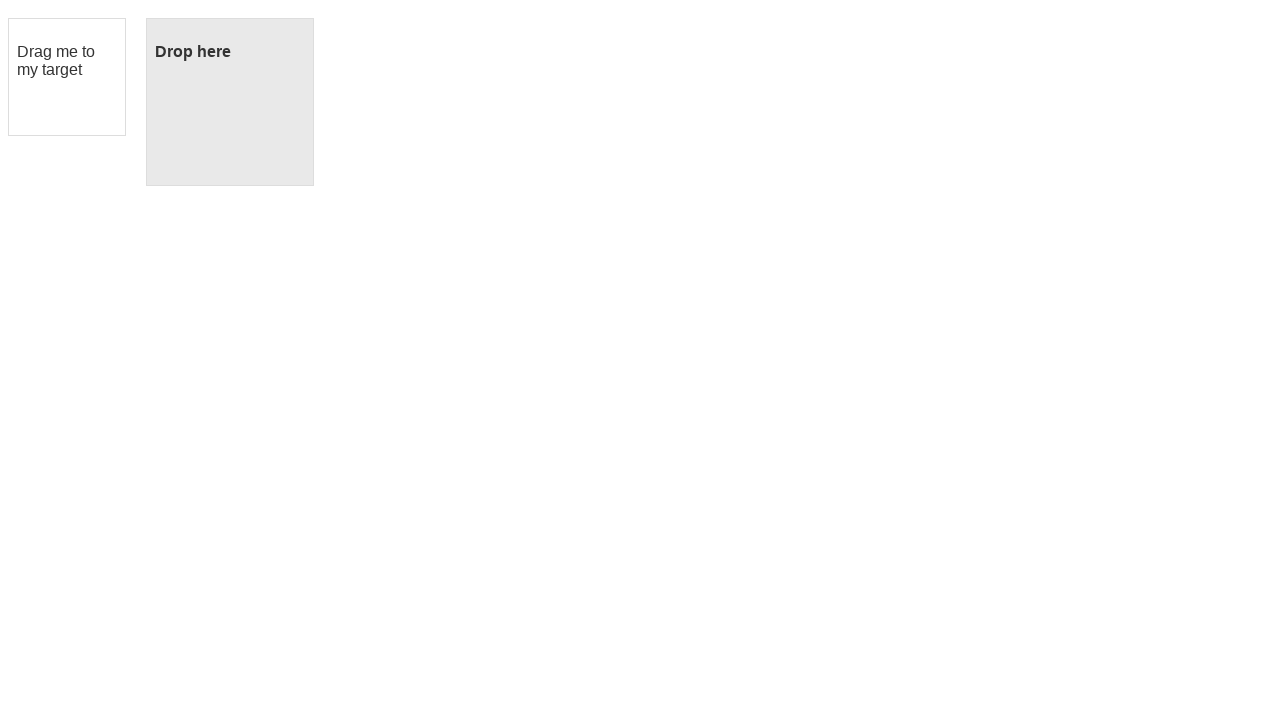

Navigated to jQuery UI droppable demo page
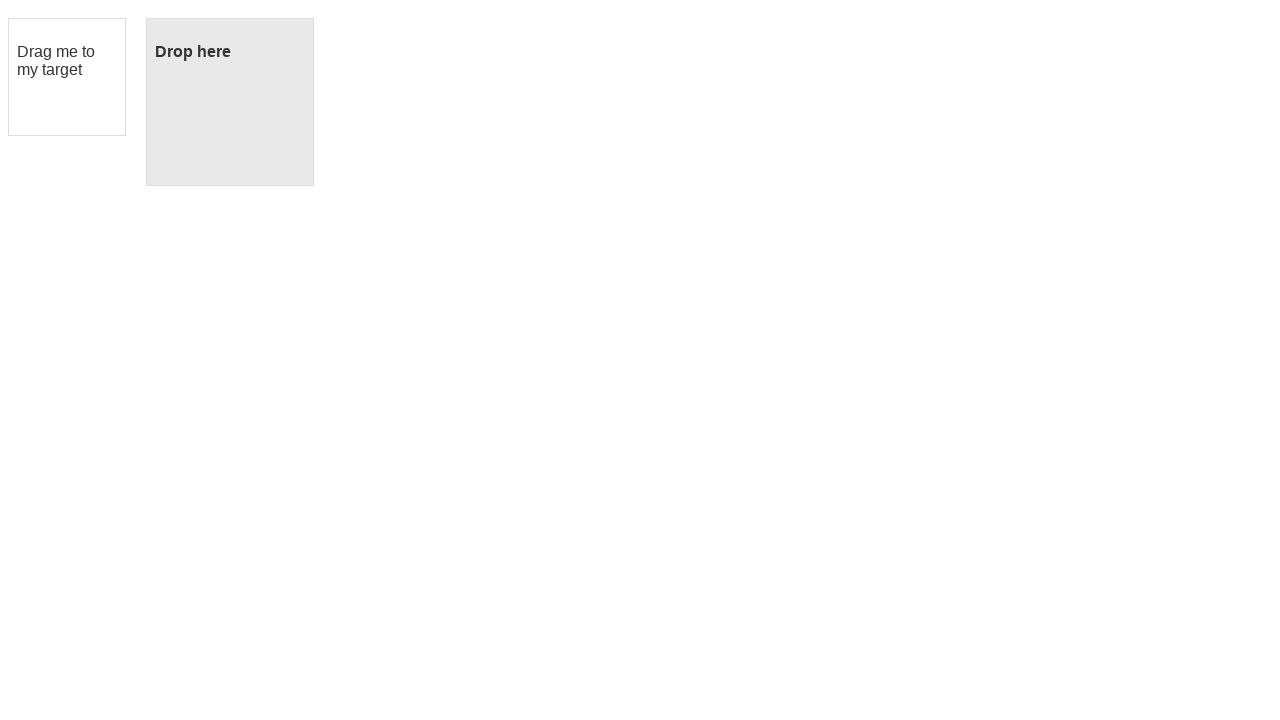

Located the draggable element
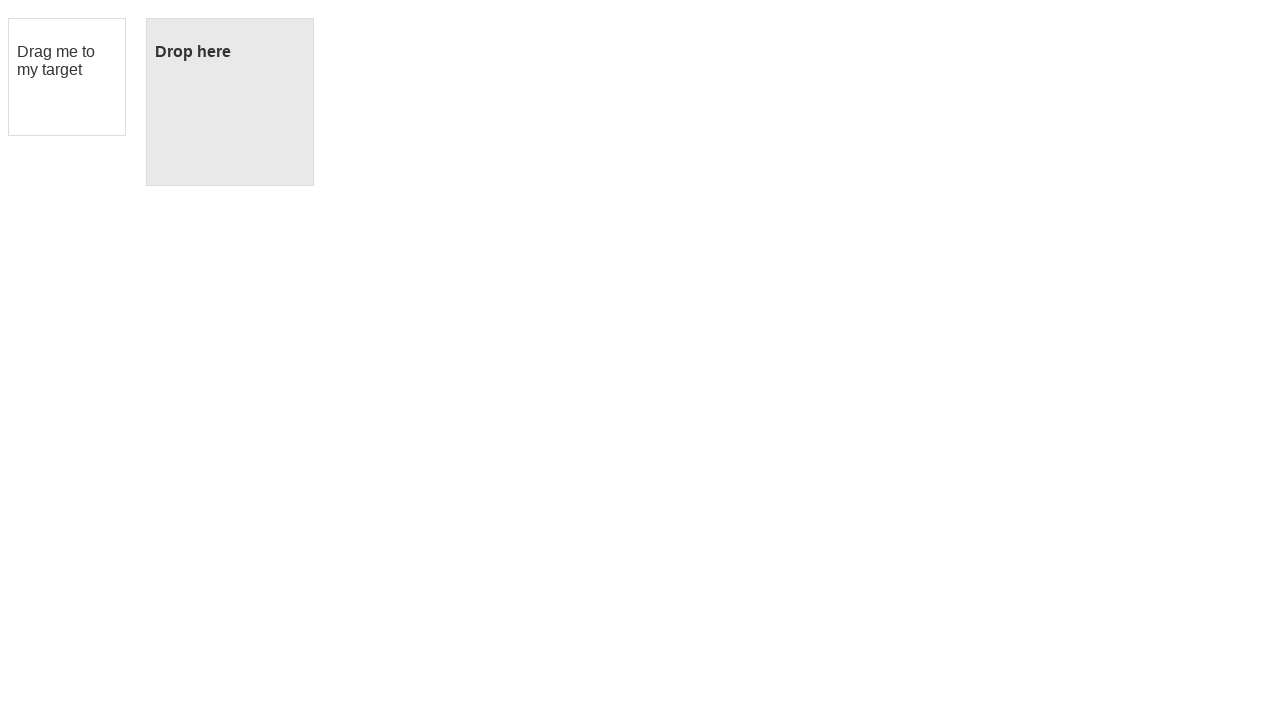

Located the droppable target element
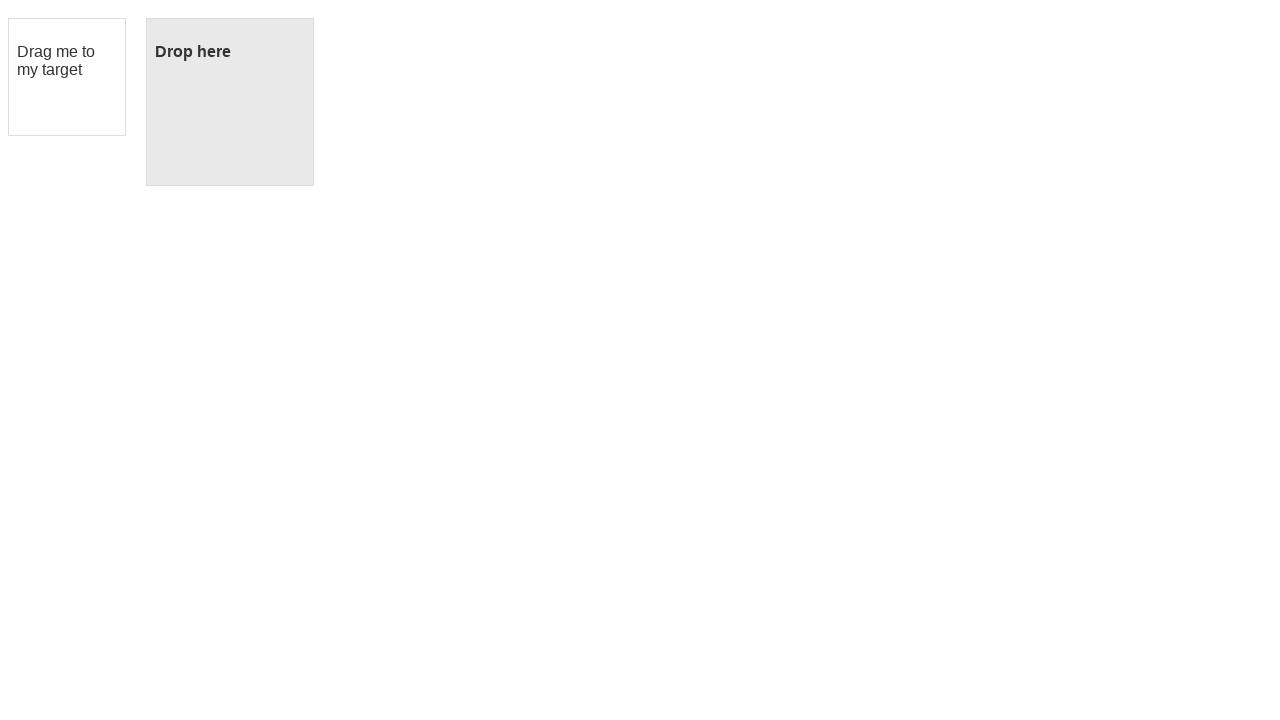

Dragged element and dropped it onto target element at (230, 102)
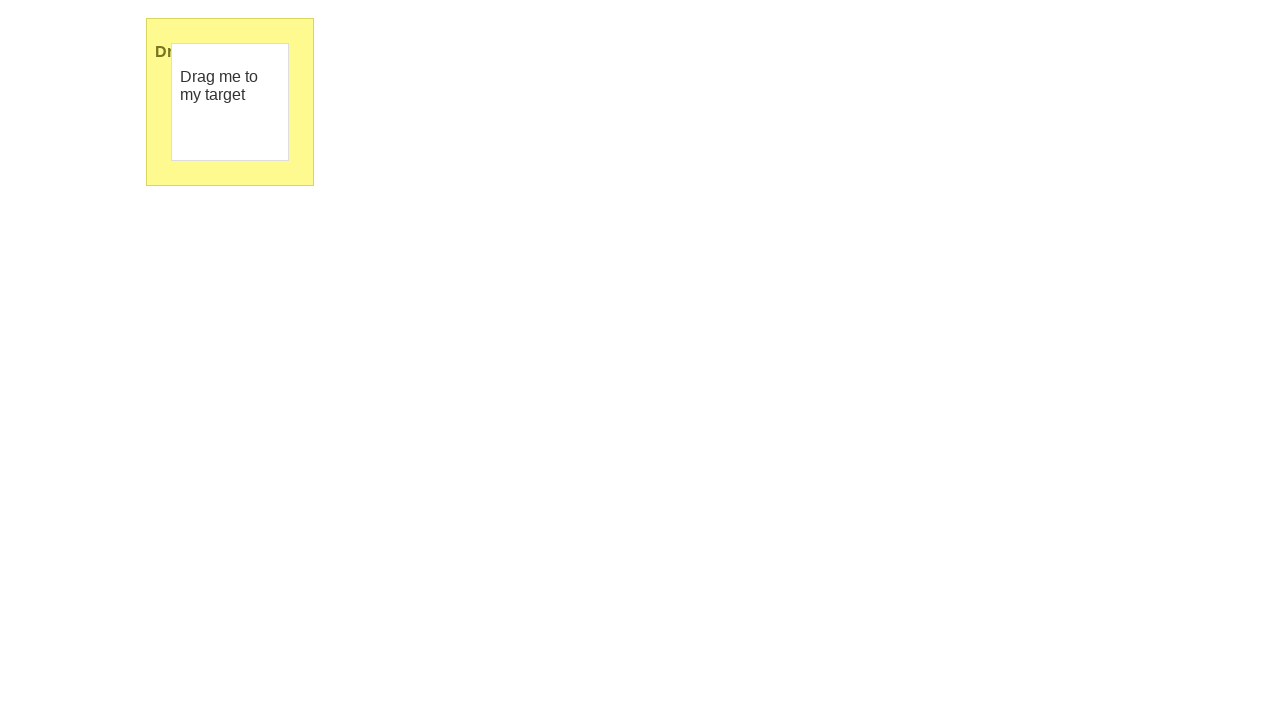

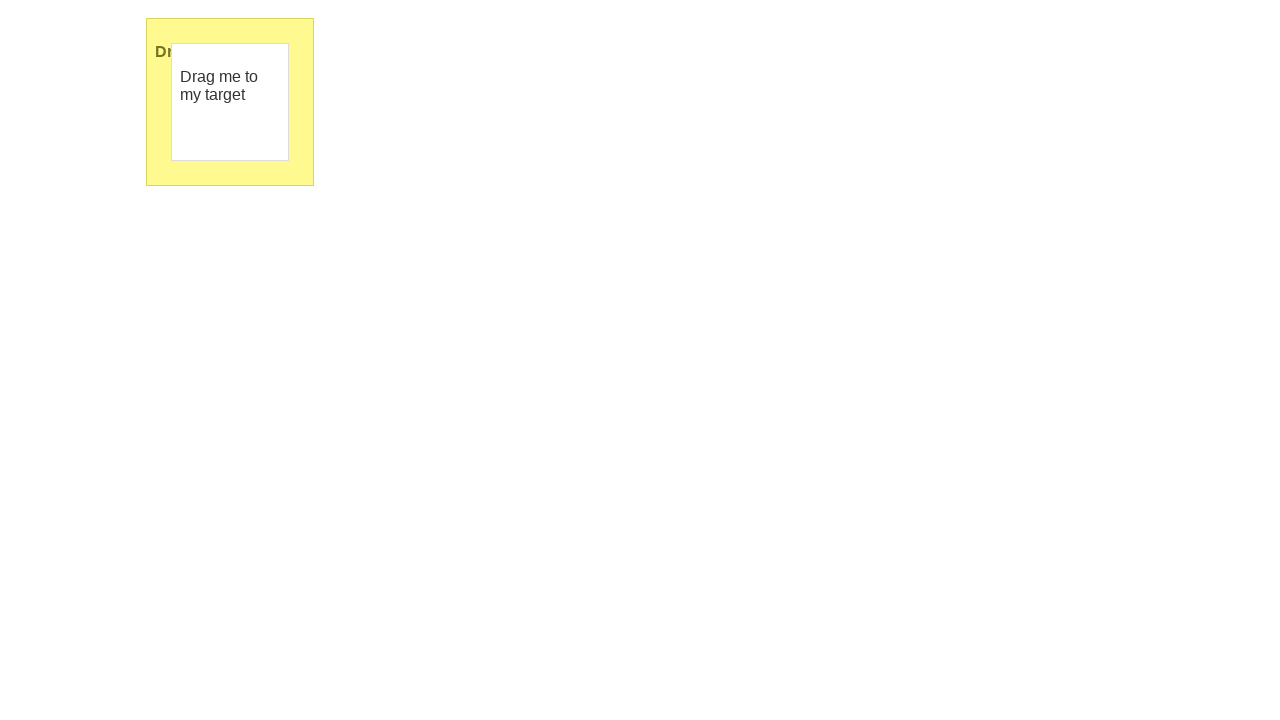